Navigates to an e-commerce site, filters products by clicking on the Laptops category, and navigates to the next page of results

Starting URL: https://www.demoblaze.com/

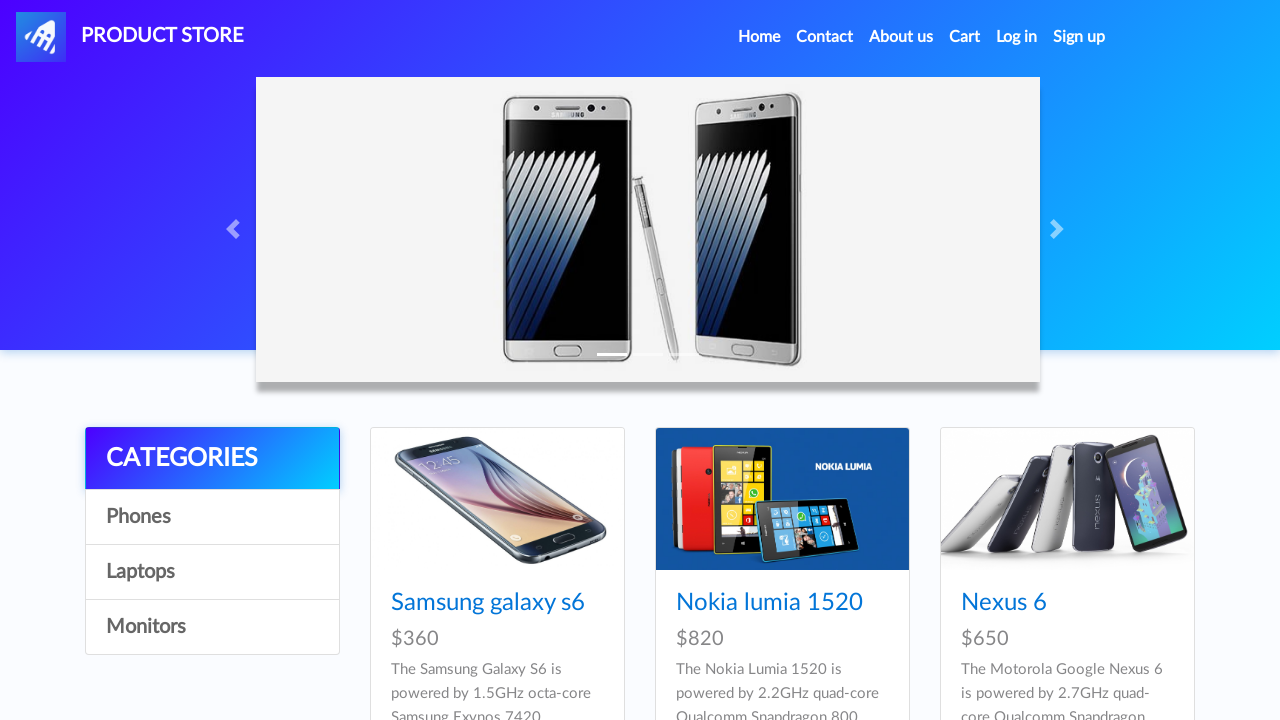

Clicked on Laptops category at (212, 572) on .list-group-item >> nth=2
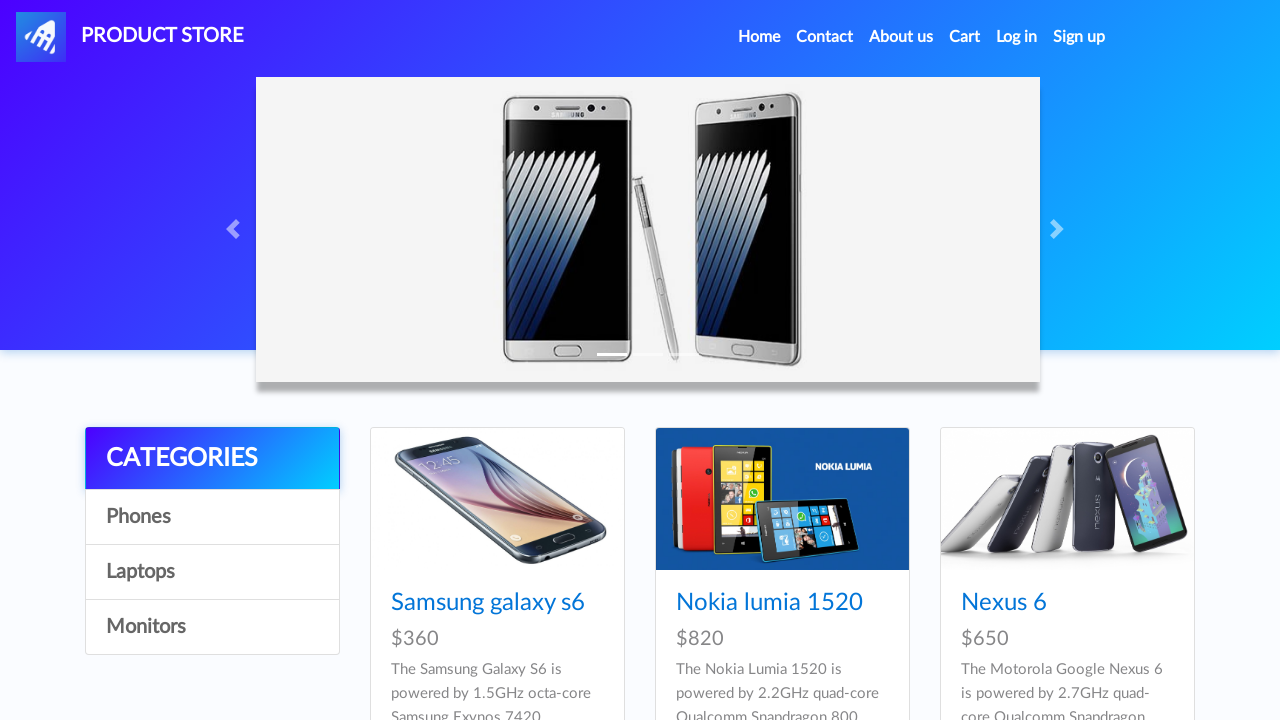

Waited for products to load (2000ms)
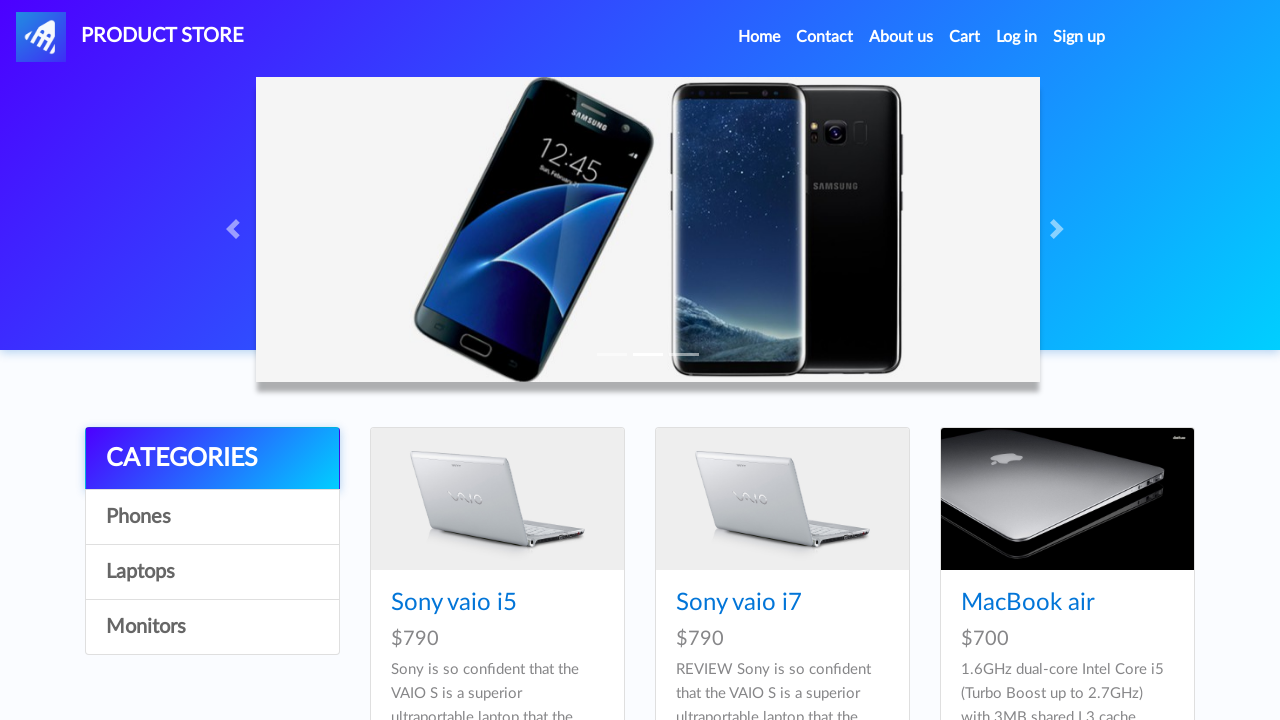

Clicked next button to navigate to next page of results at (1166, 386) on #next2
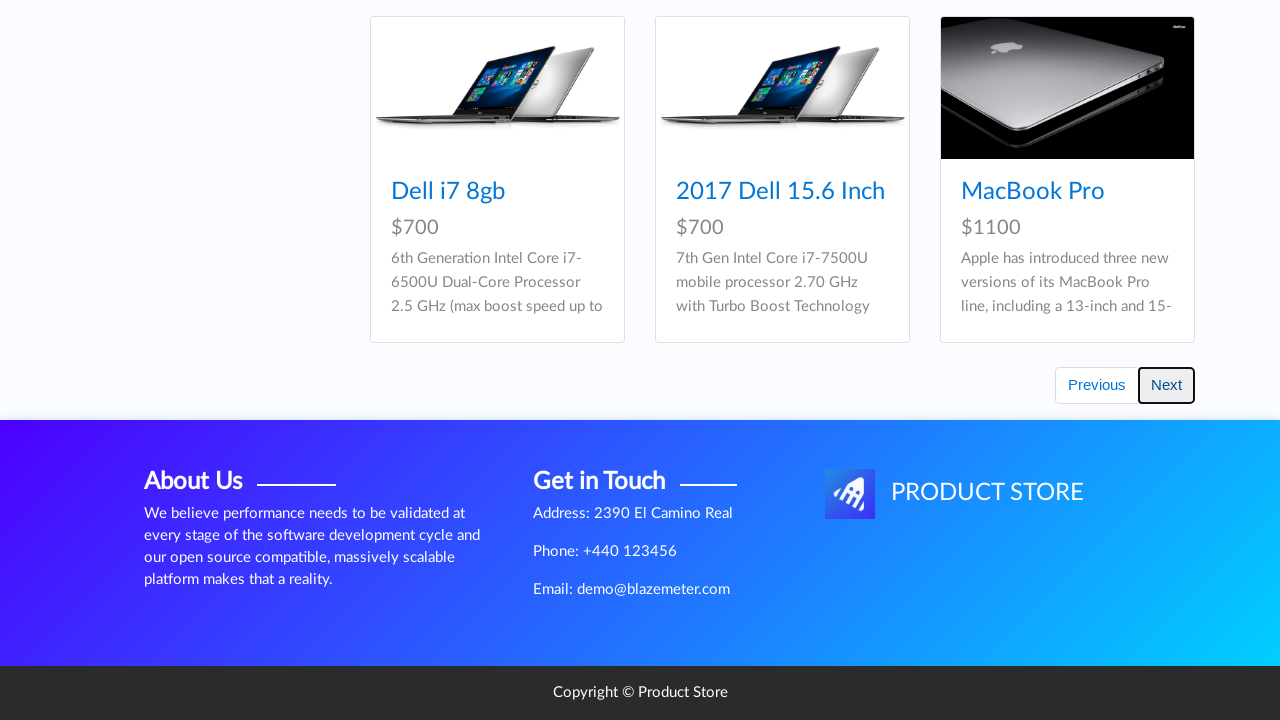

Waited for next page to load (2000ms)
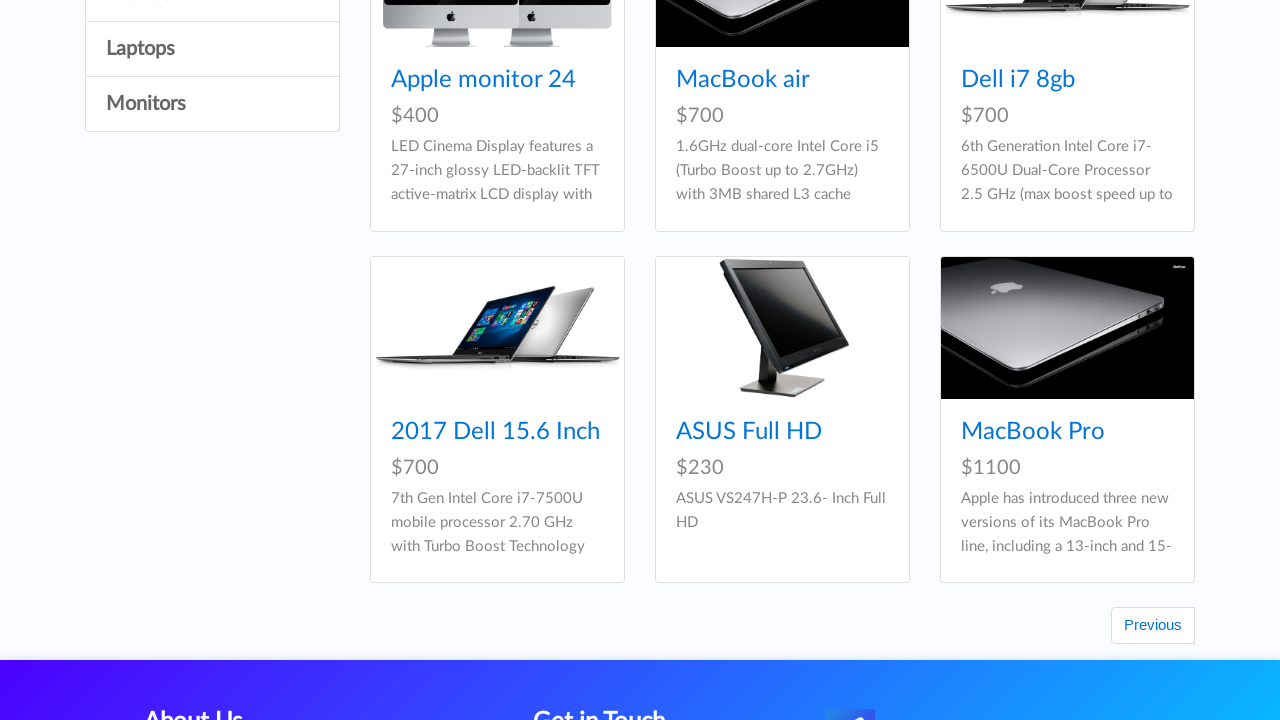

Verified laptop products are displayed on next page
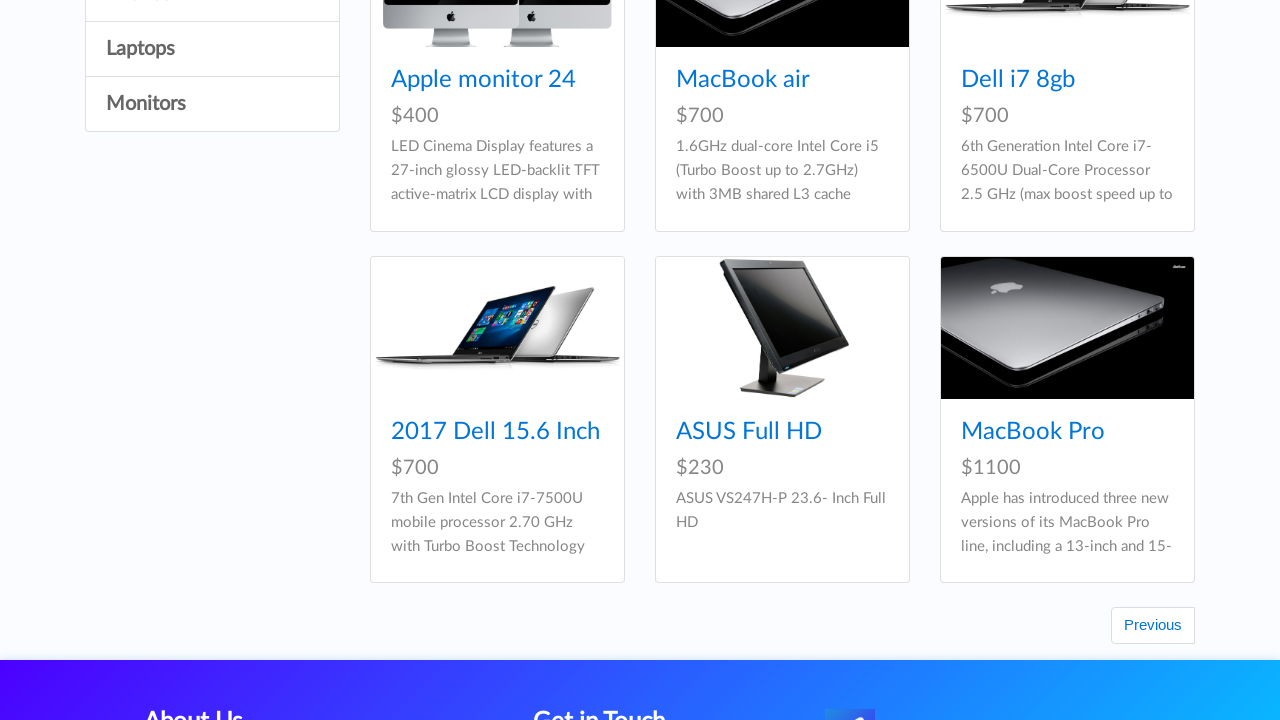

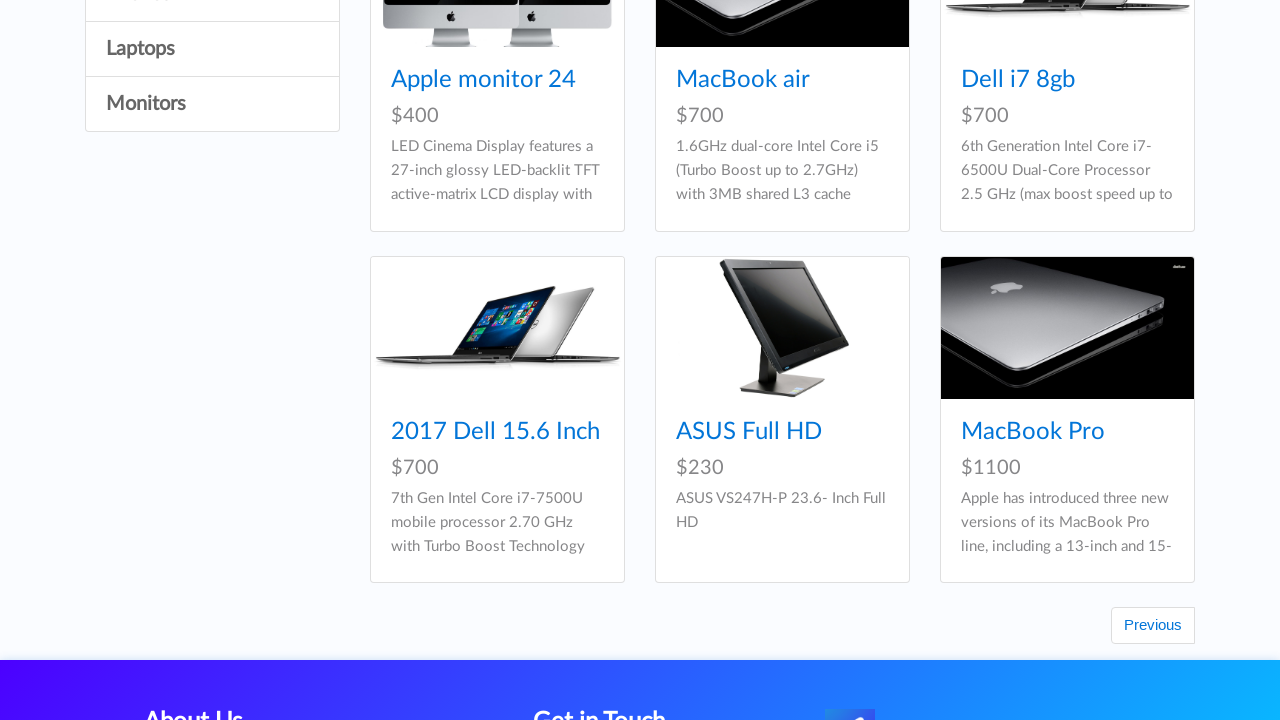